Verifies that the "Remember me" checkbox label and "Forgot your password?" link text are displayed correctly on the NextBaseCRM login page.

Starting URL: https://login1.nextbasecrm.com/

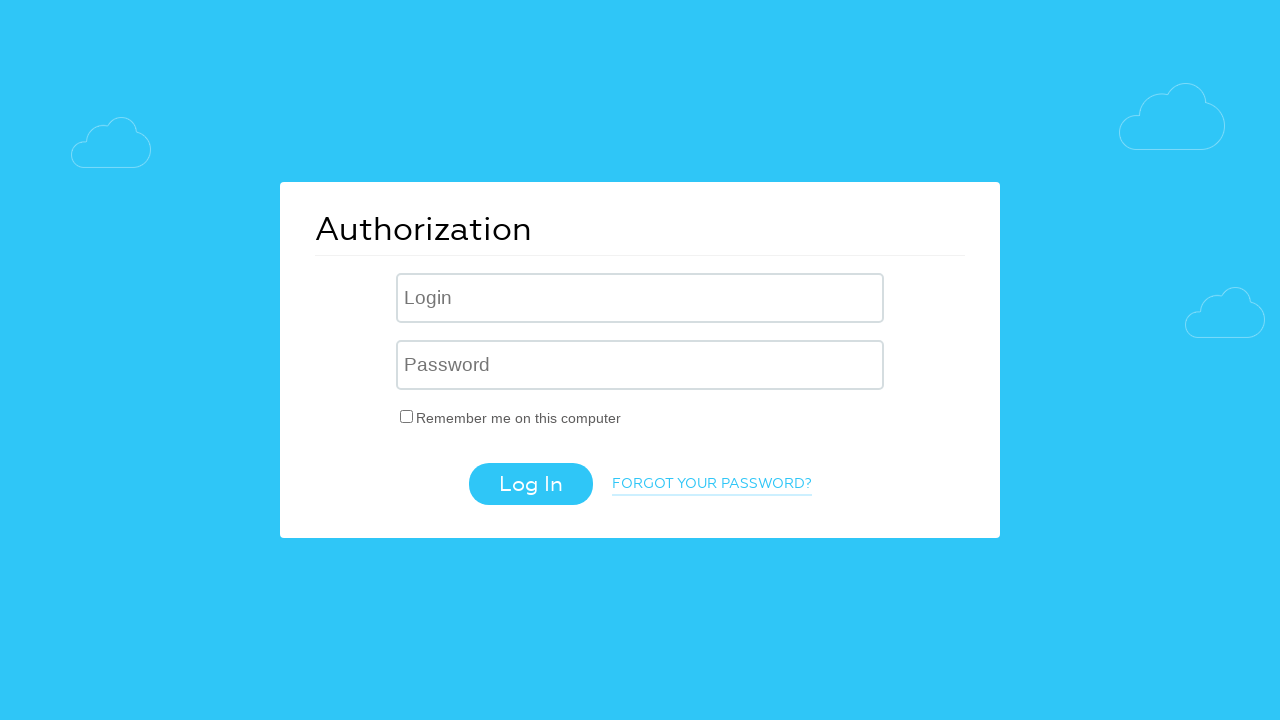

Navigated to NextBaseCRM login page
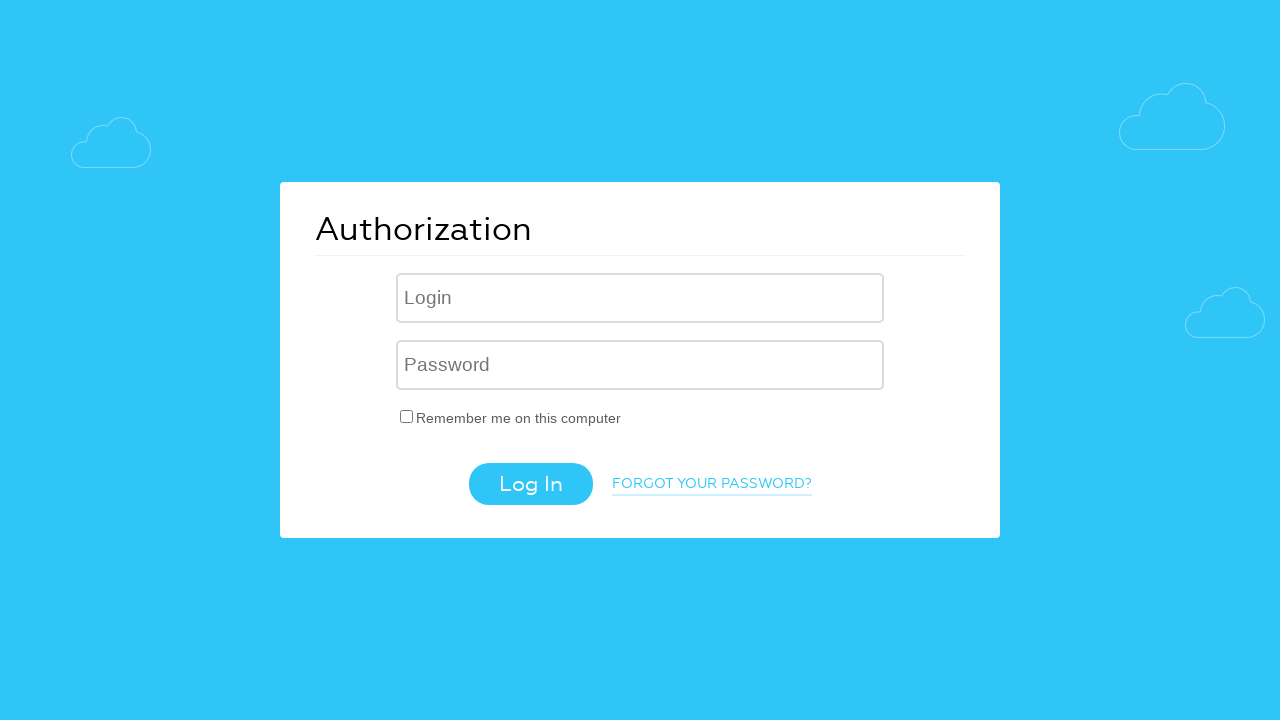

Remember me label element loaded and is visible
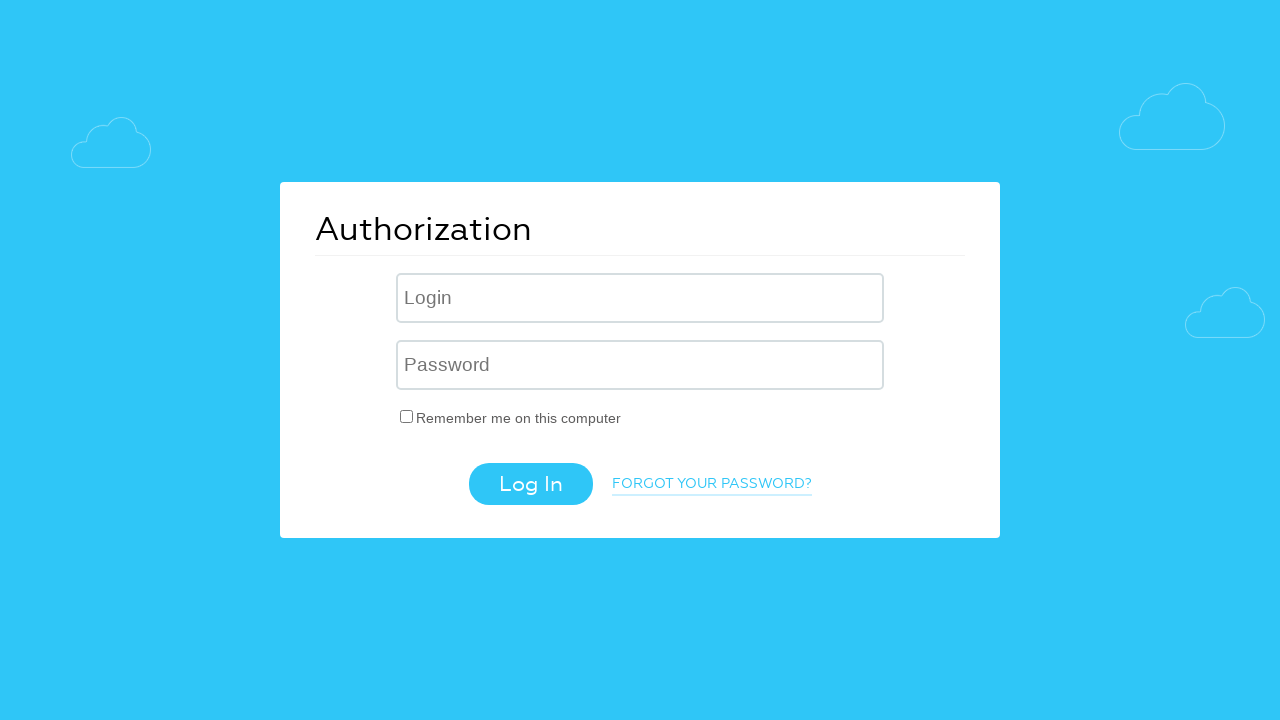

Retrieved Remember me label text: 'Remember me on this computer'
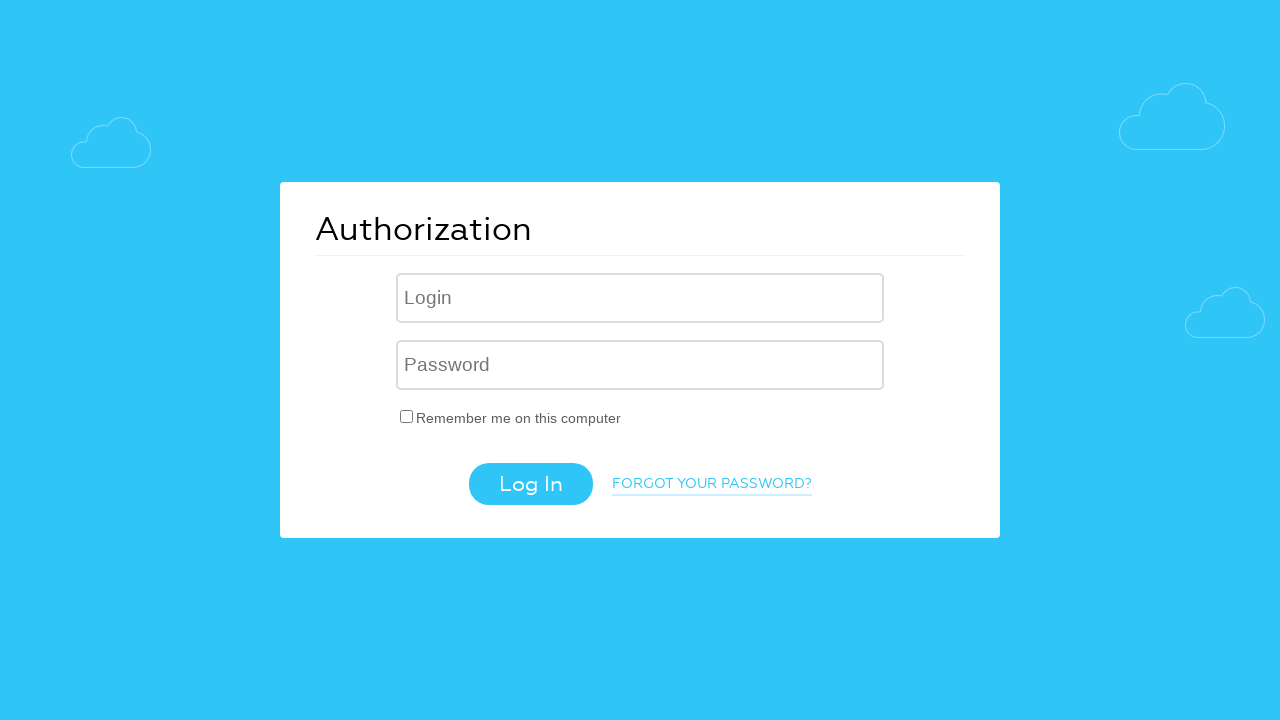

Remember me label text verified successfully
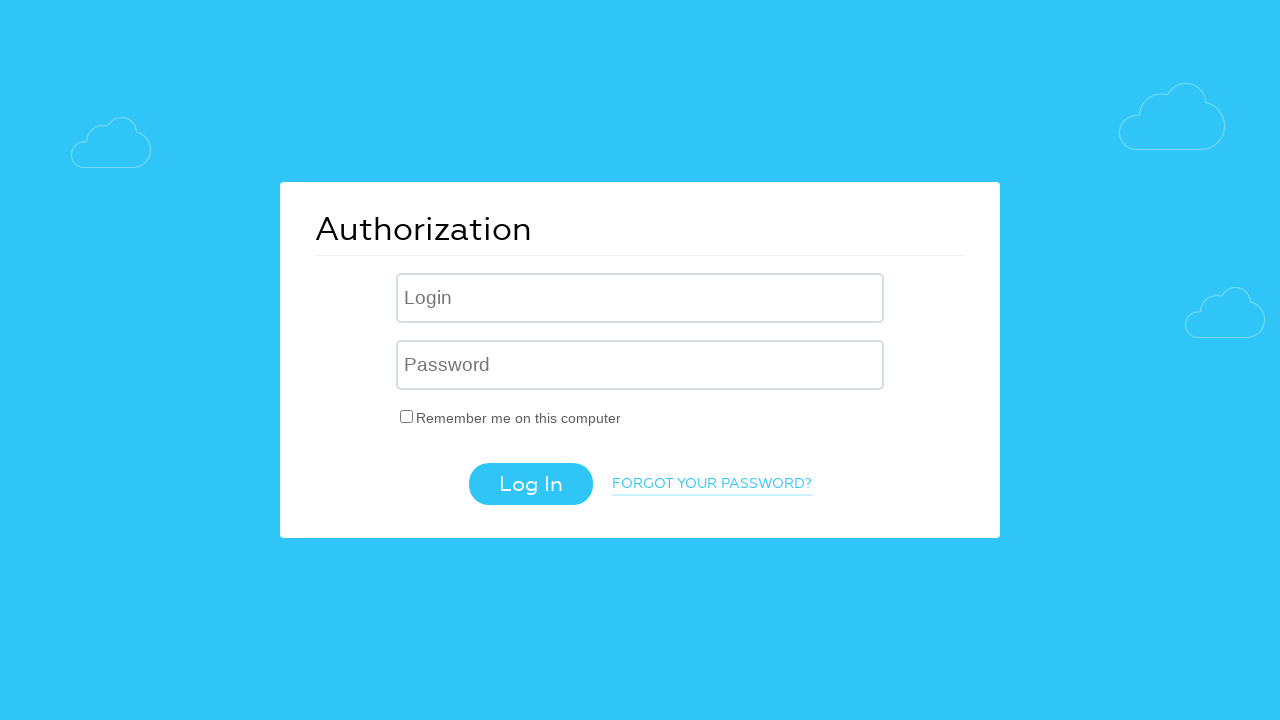

Retrieved Forgot password link text: 'Forgot your password?'
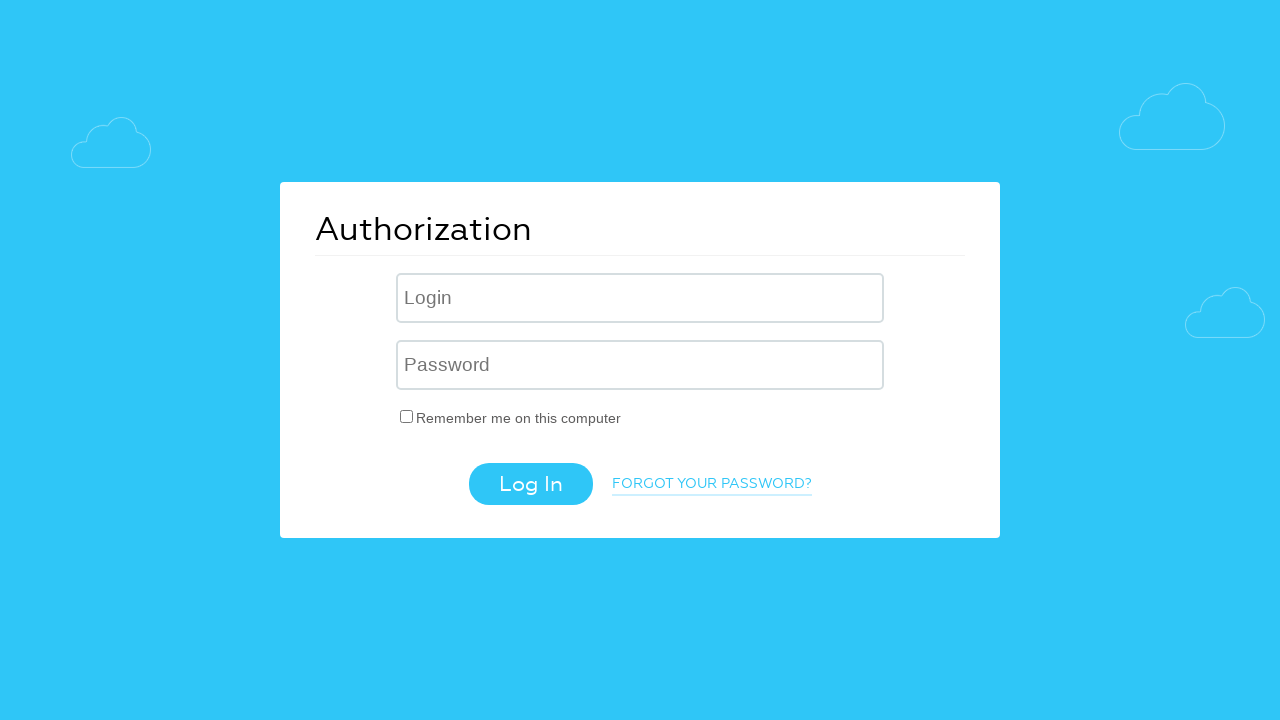

Forgot password link text verified successfully
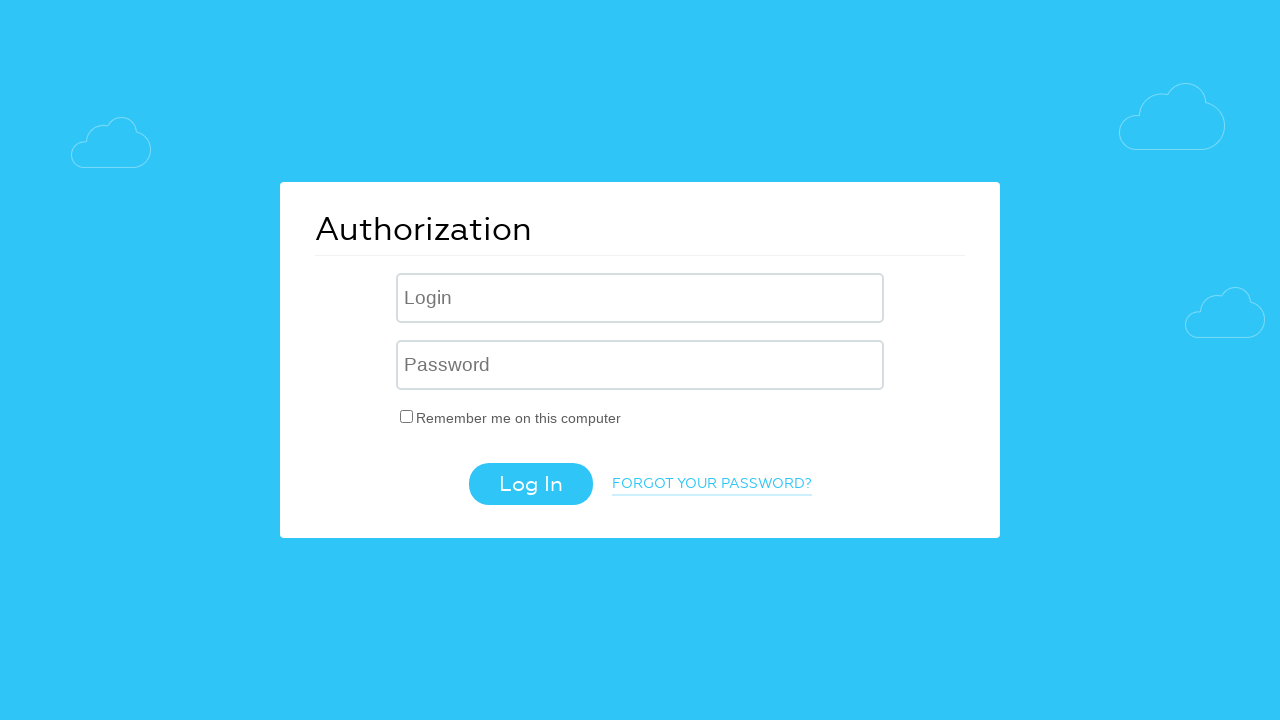

Retrieved Forgot password link href attribute: '/?forgot_password=yes'
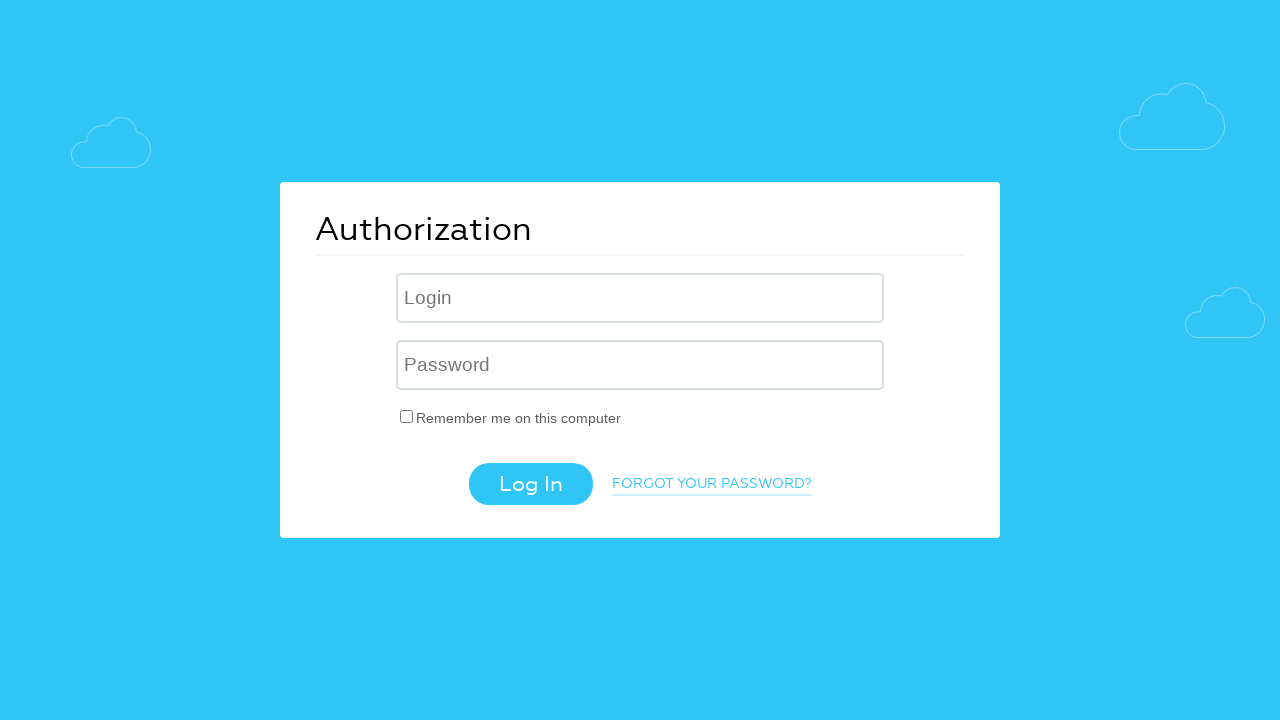

Forgot password link href attribute verified successfully
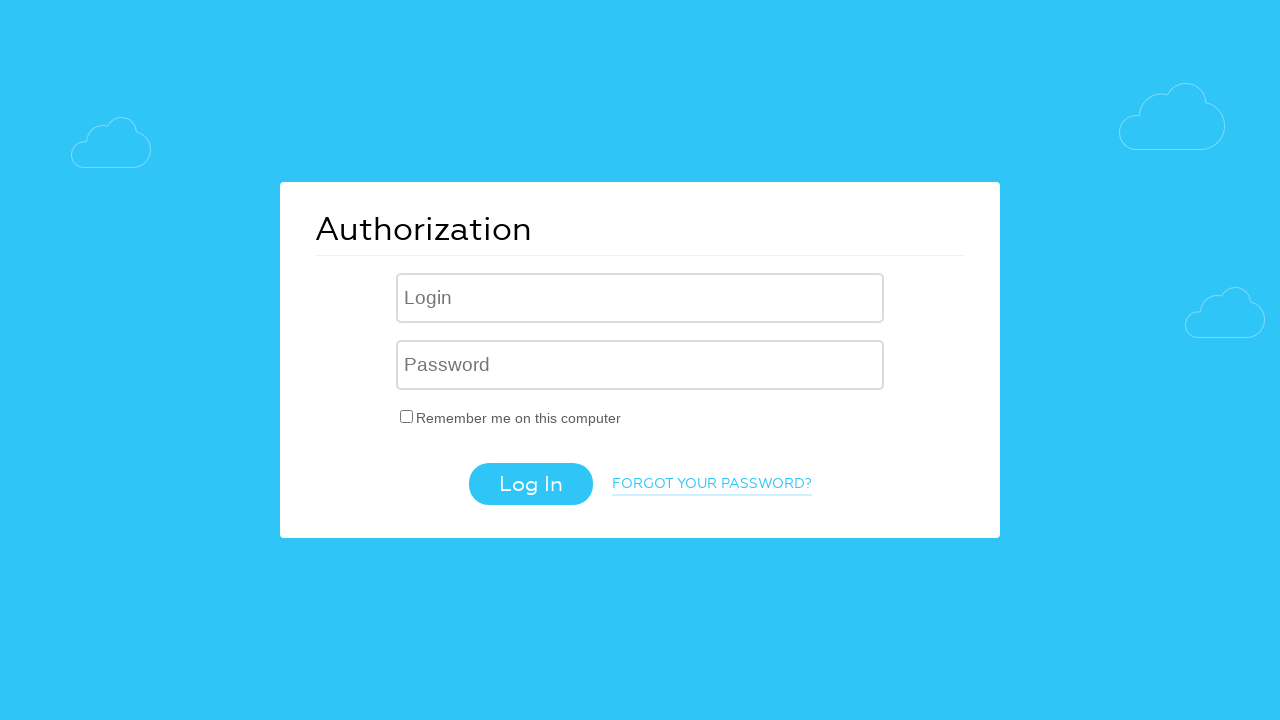

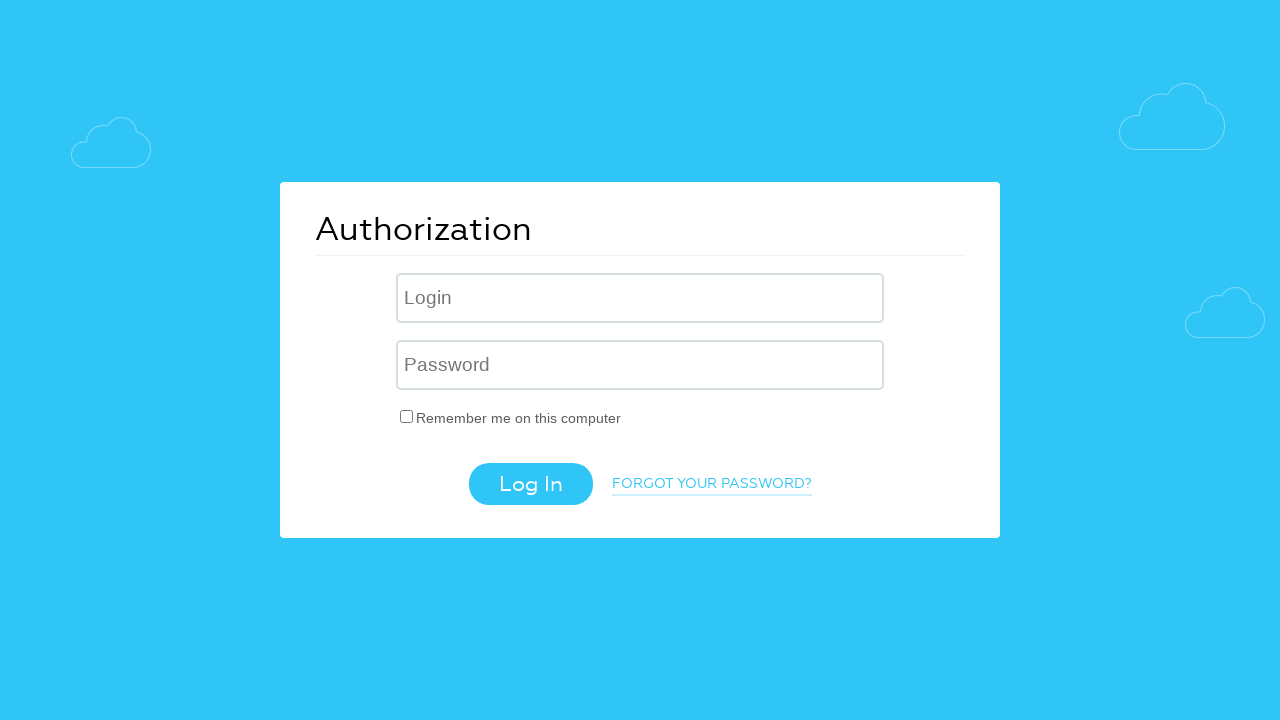